Tests checkbox functionality by navigating to a checkboxes page and verifying the checked/unchecked state of checkboxes using both attribute lookup and isSelected methods.

Starting URL: http://the-internet.herokuapp.com/checkboxes

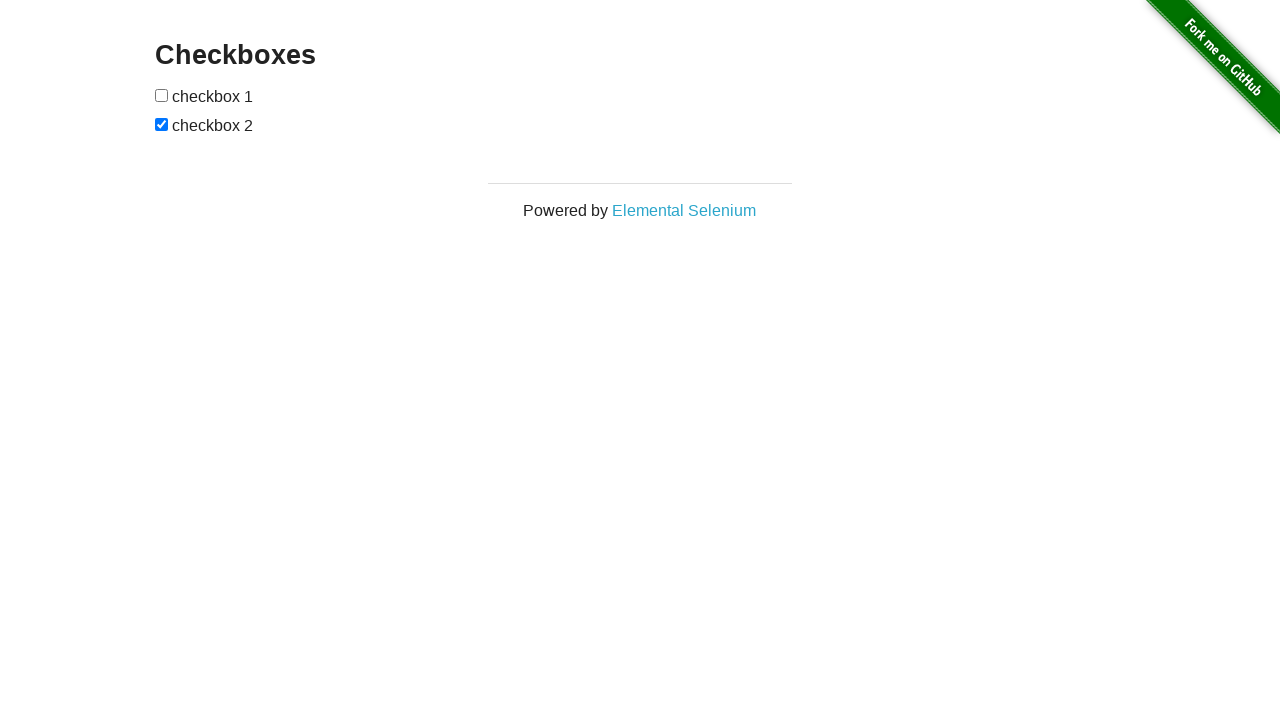

Waited for checkboxes to load on the page
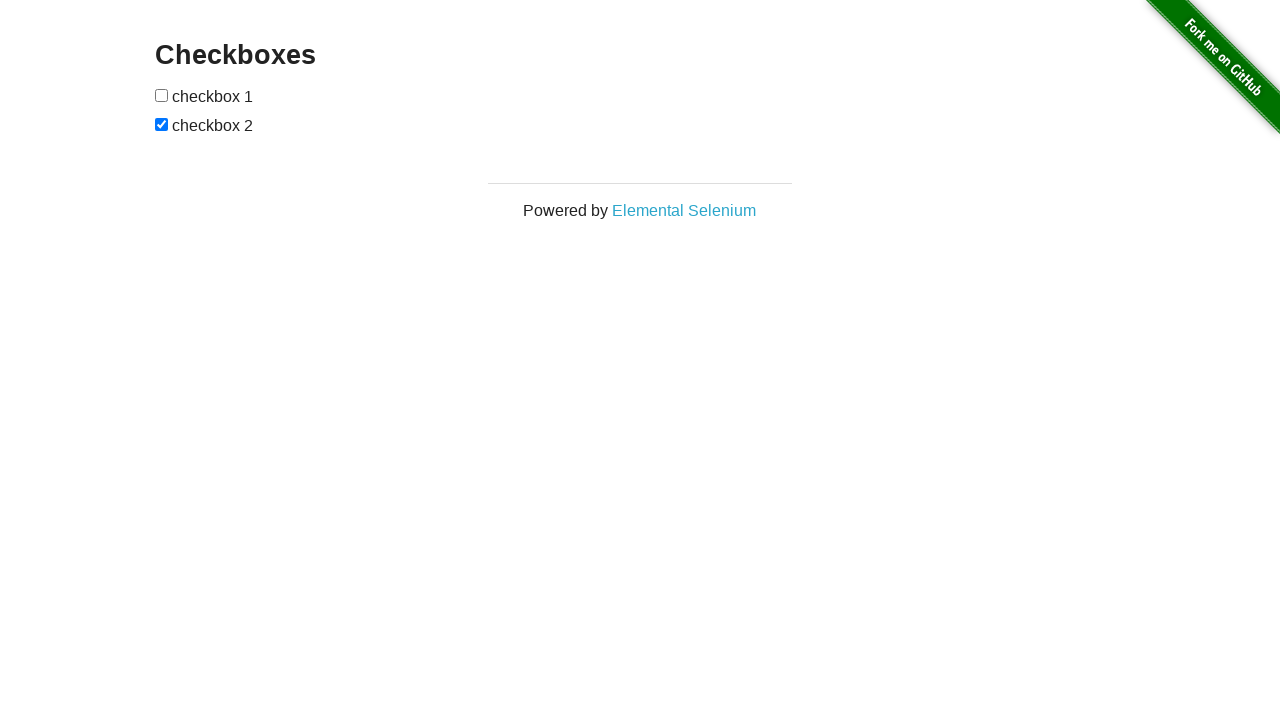

Located all checkbox elements on the page
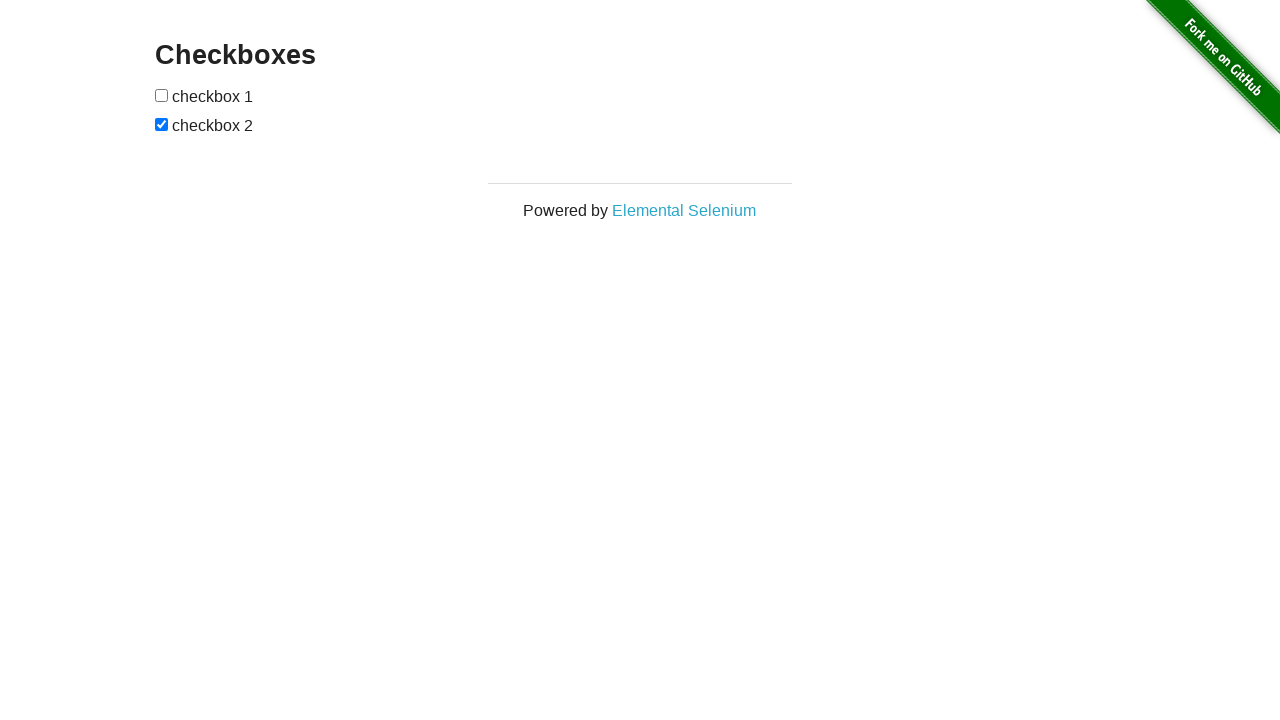

Verified that the second checkbox is checked
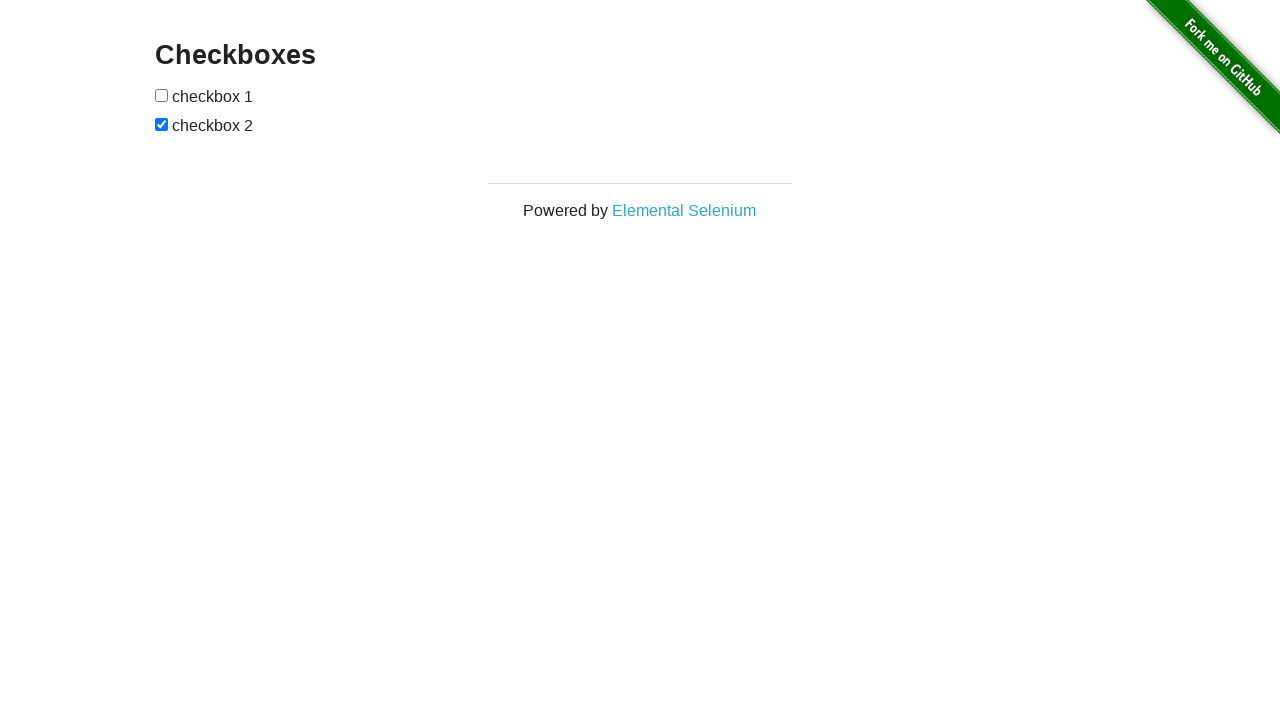

Verified that the first checkbox is not checked
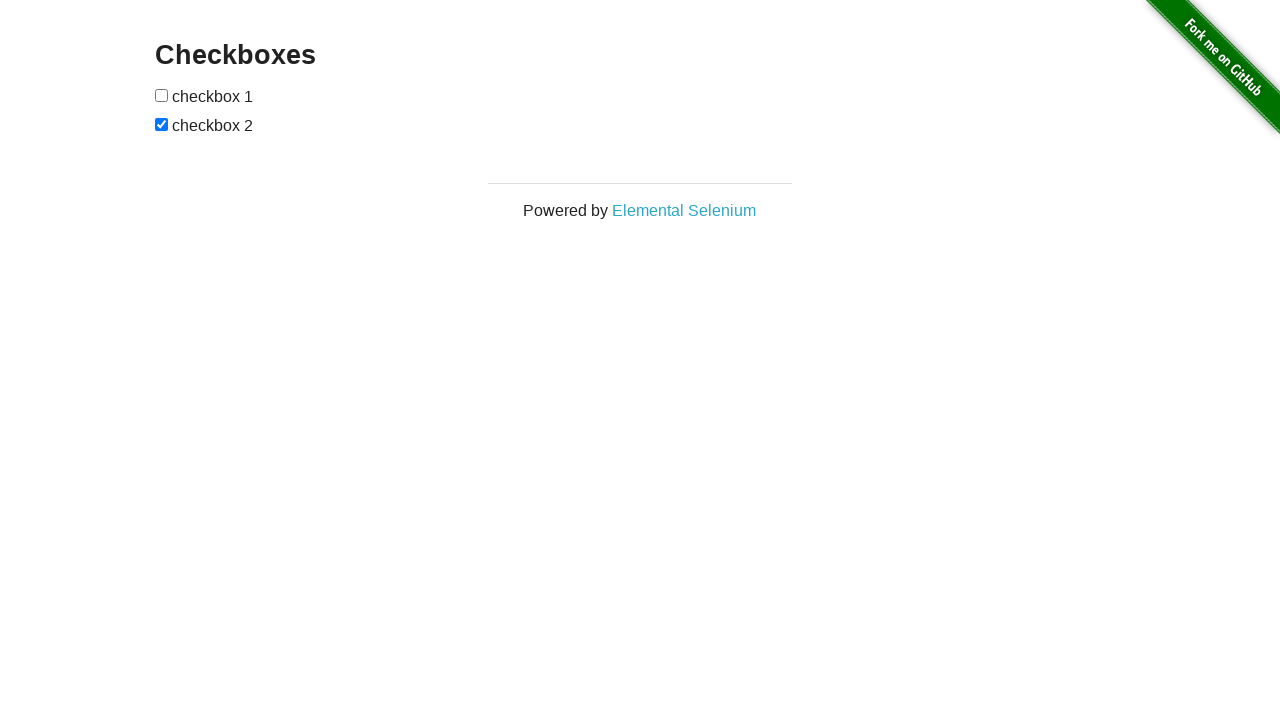

Clicked the first checkbox to check it at (162, 95) on input[type="checkbox"] >> nth=0
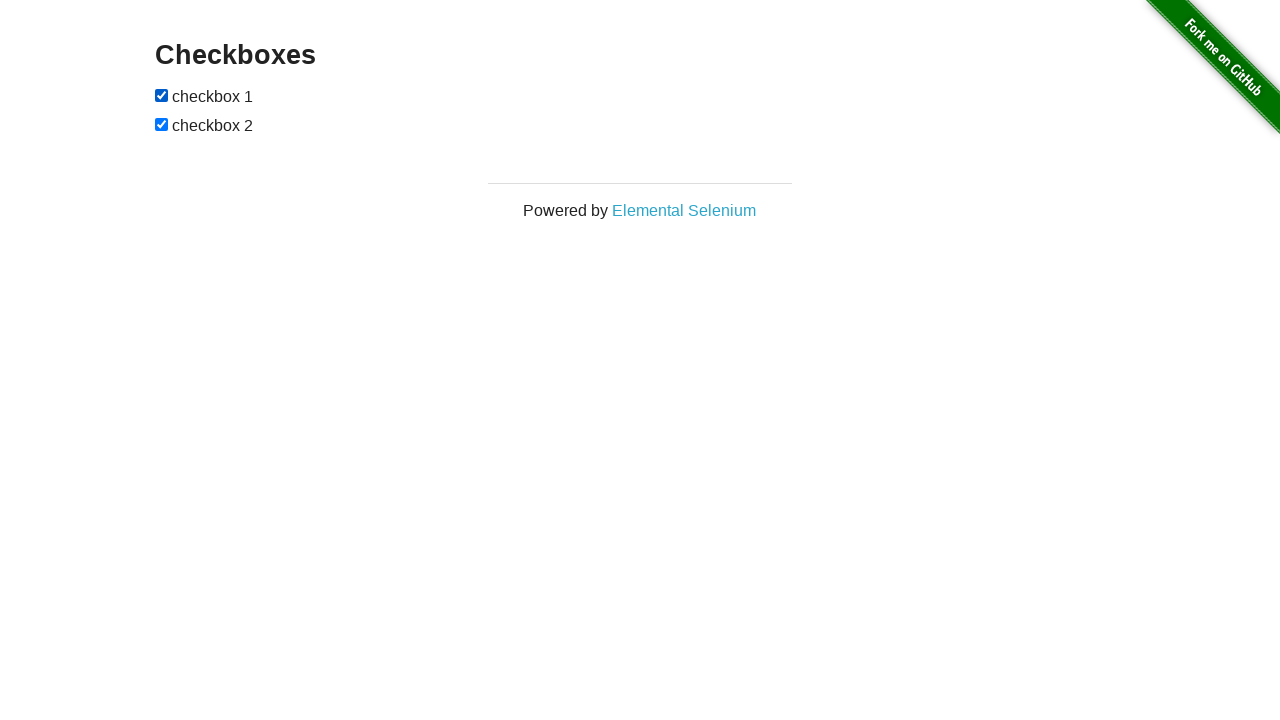

Verified that the first checkbox is now checked after clicking
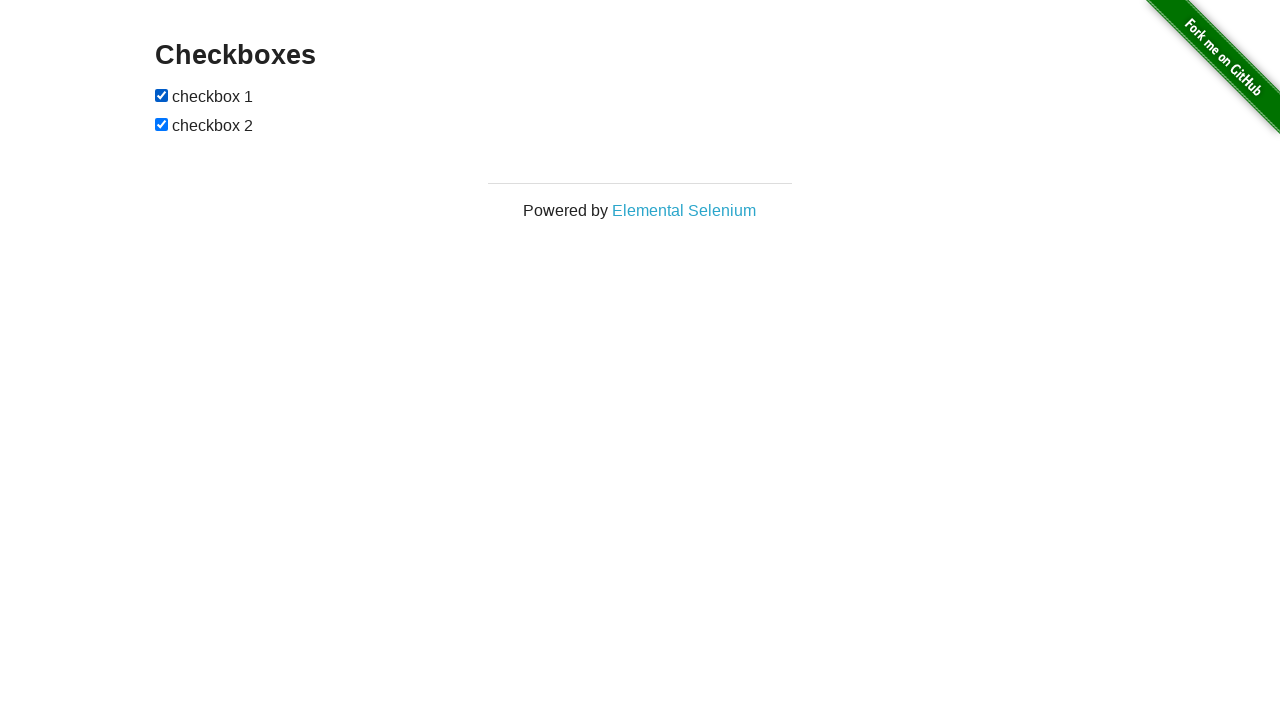

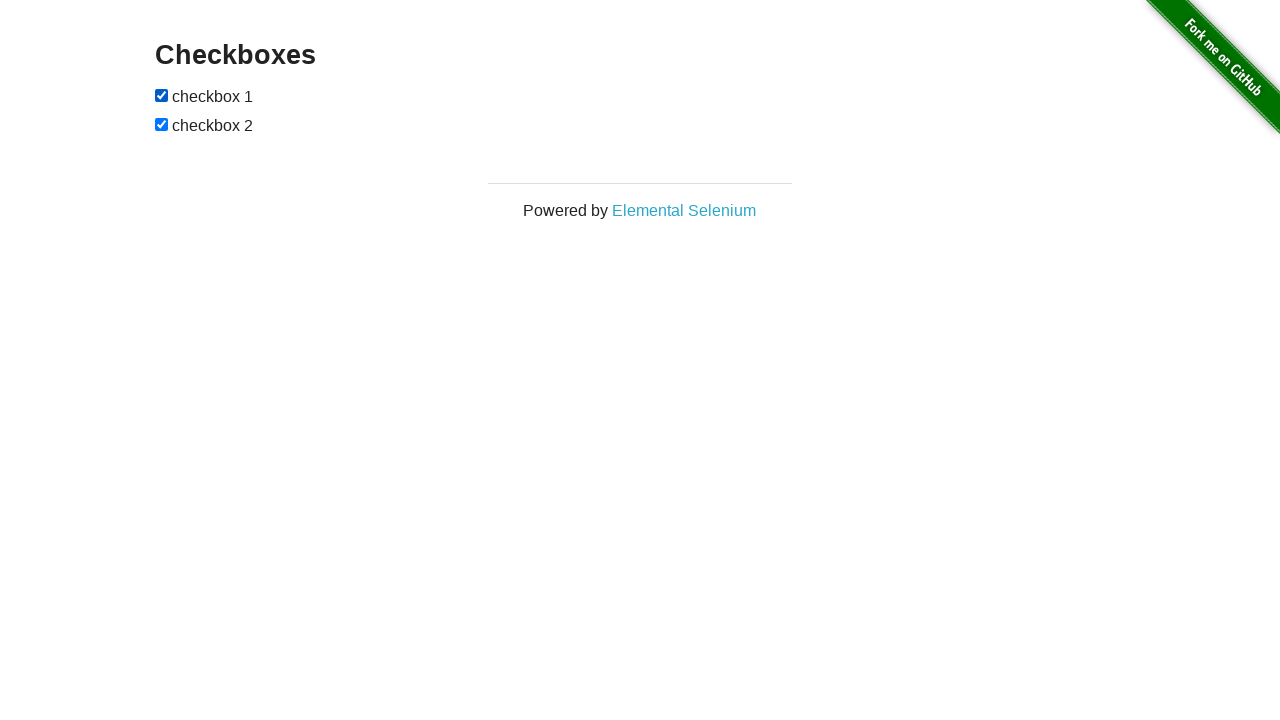